Tests explicit wait functionality by waiting for a price element to show $100, then clicking a book button, reading an input value, calculating a logarithmic result, filling it into an answer field, and submitting the form.

Starting URL: http://suninjuly.github.io/explicit_wait2.html

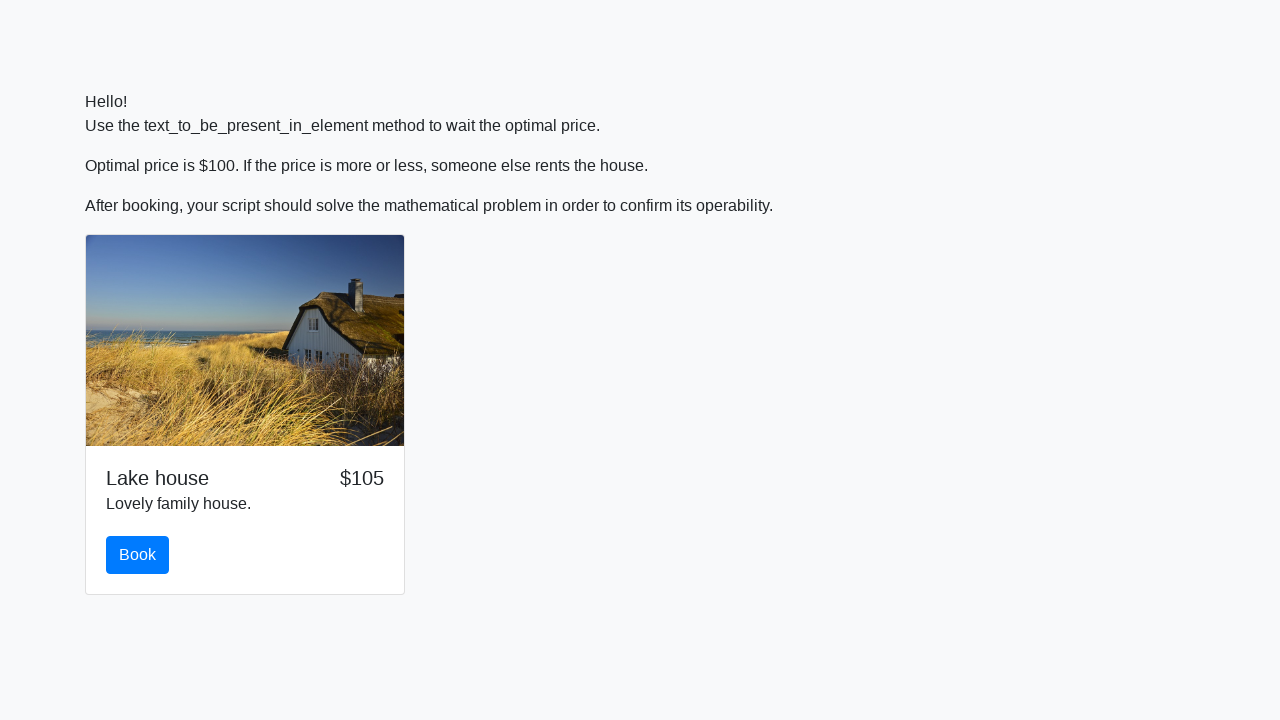

Waited for price element to show $100
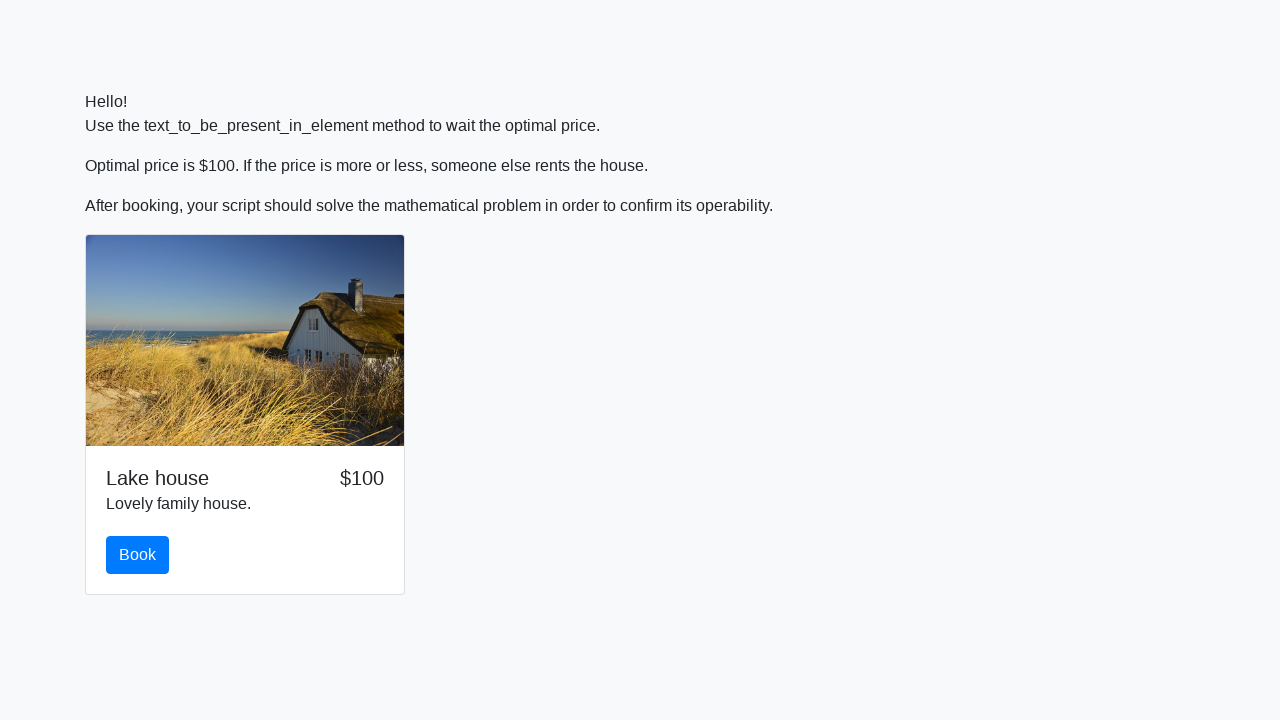

Clicked the book button at (138, 555) on #book
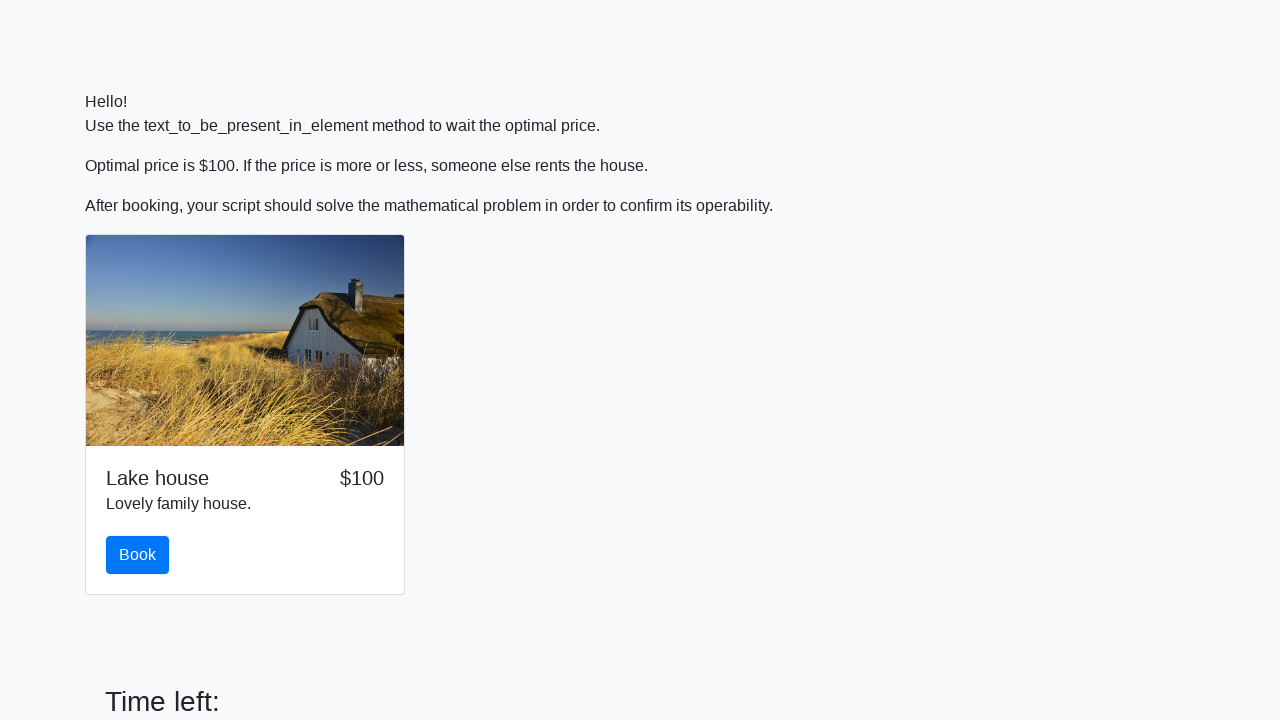

Read input value from #input_value: 792
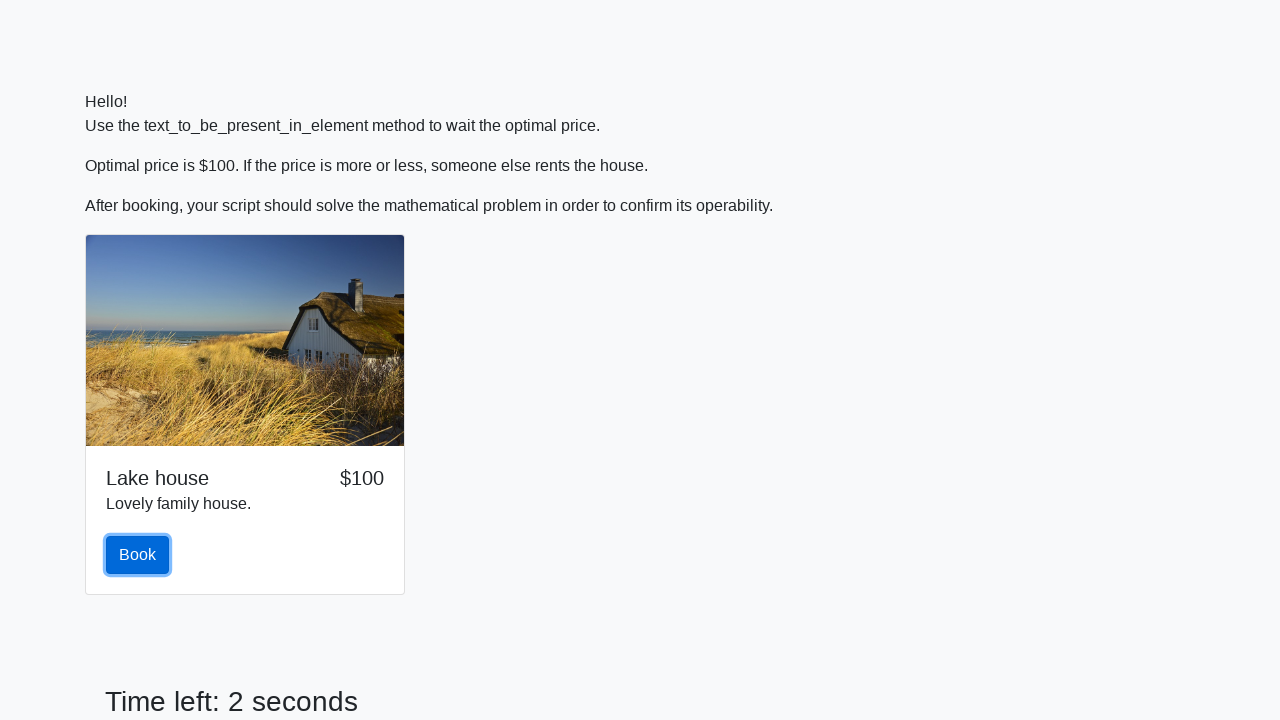

Calculated logarithmic result: 1.3242679993188868
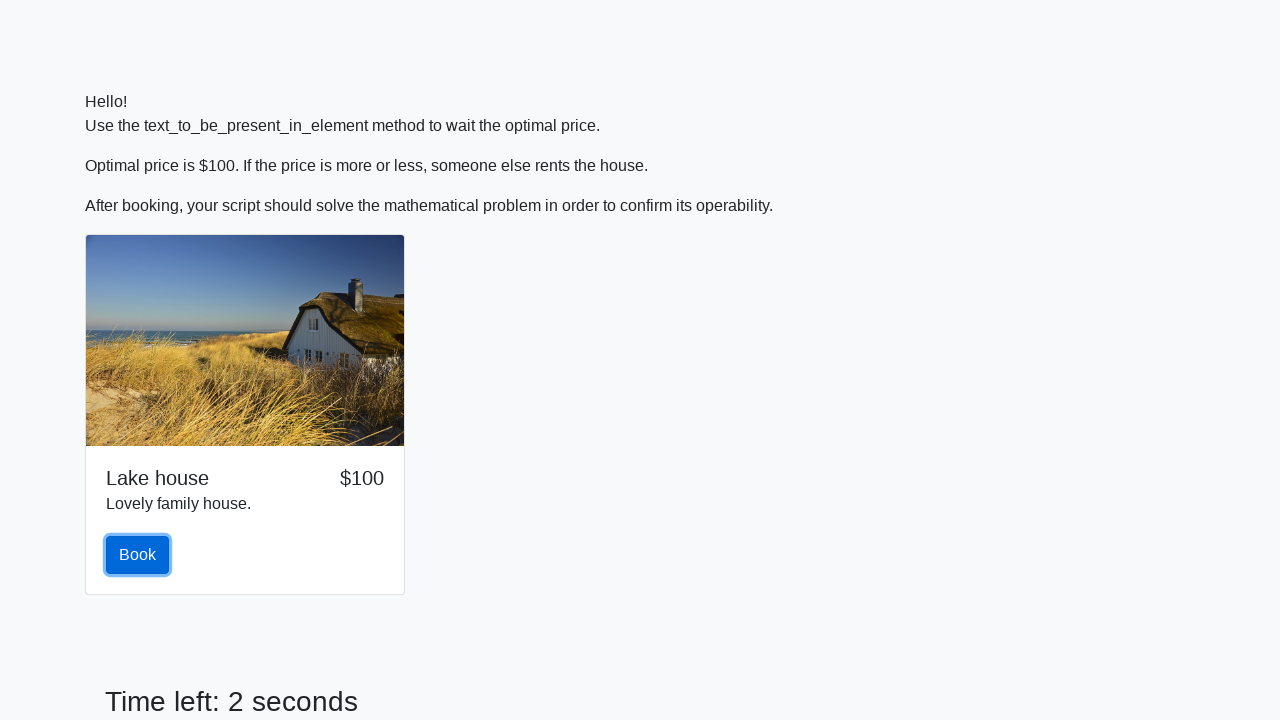

Filled answer field with calculated value: 1.3242679993188868 on #answer
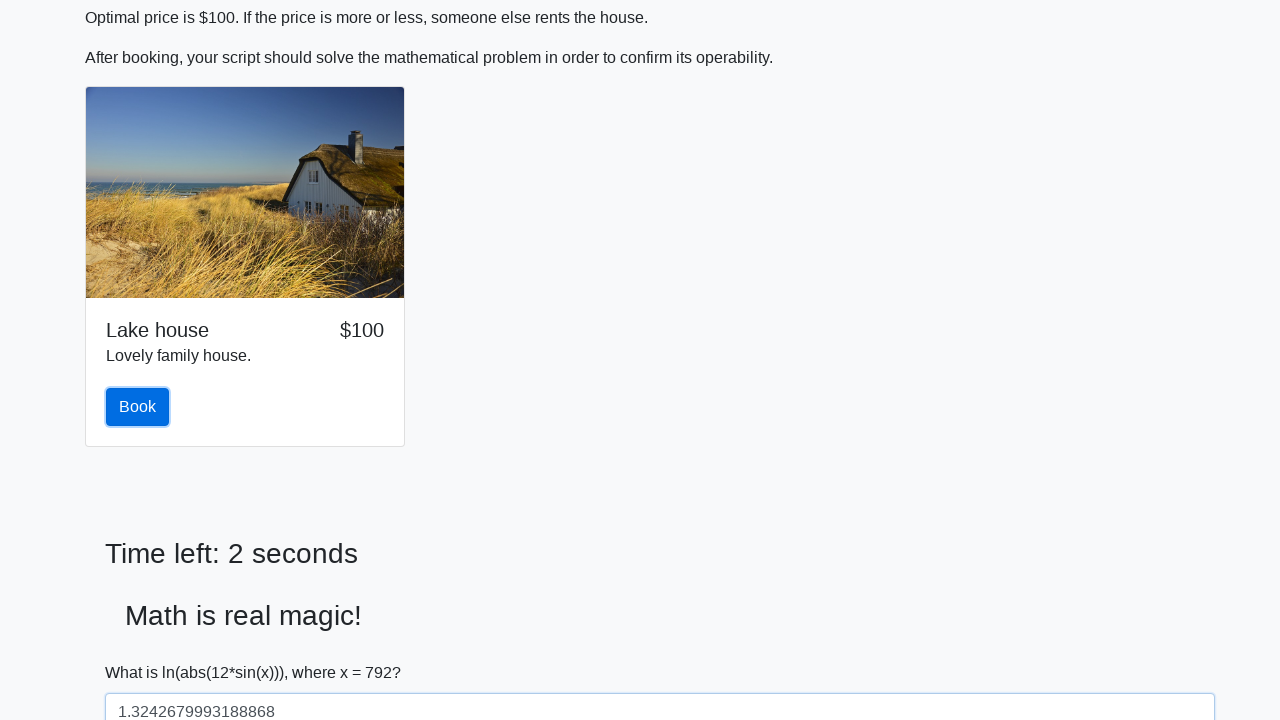

Clicked submit button to submit the form at (143, 651) on button[type='submit']
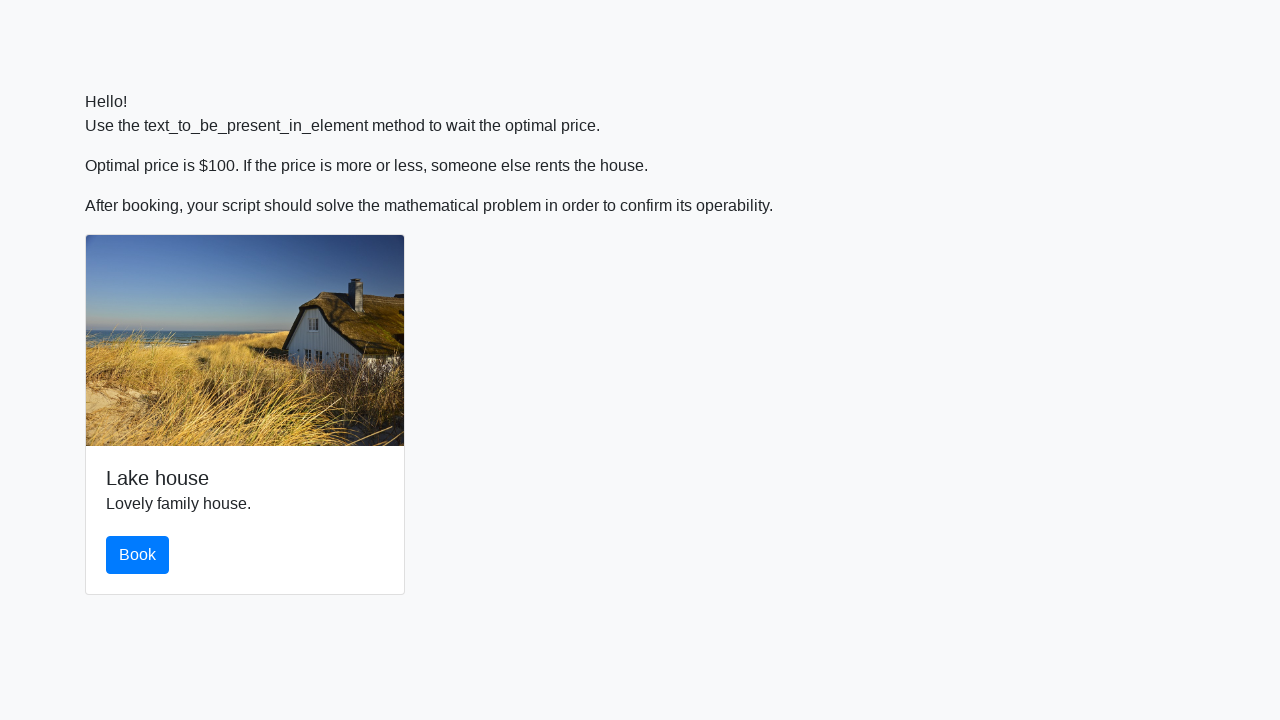

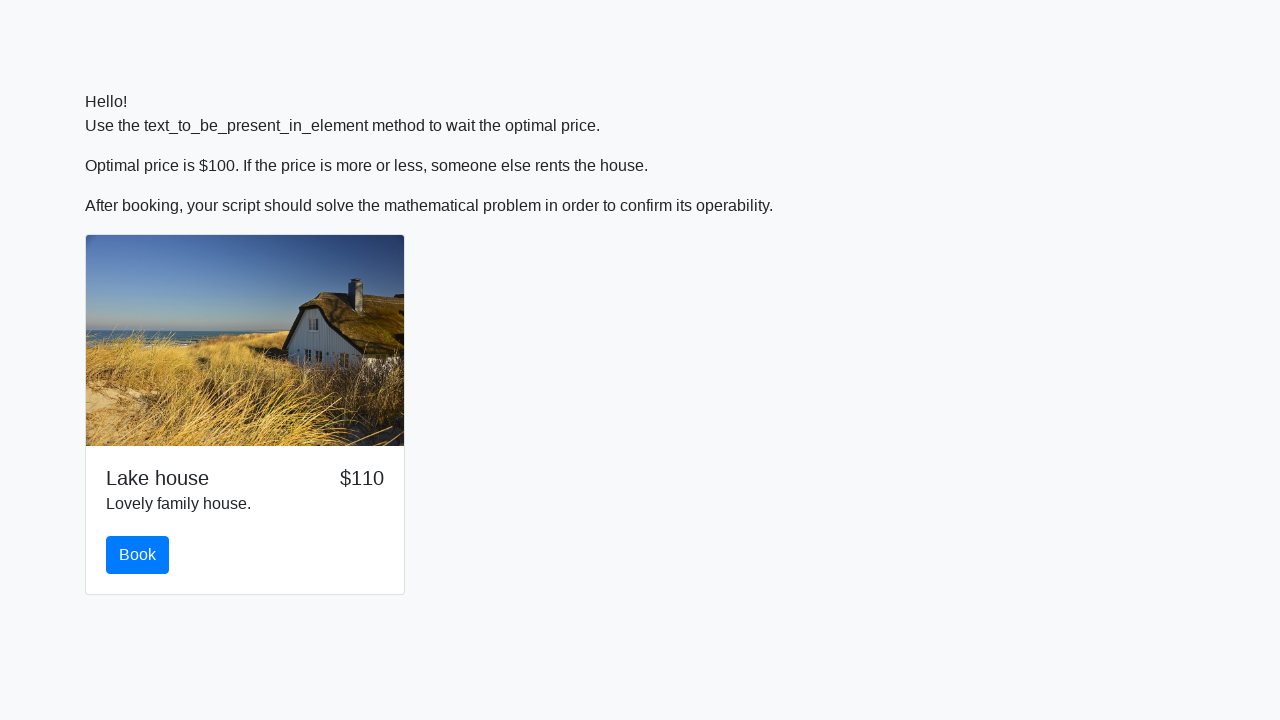